Tests dropdown list functionality by selecting different options from the dropdown

Starting URL: http://the-internet.herokuapp.com/

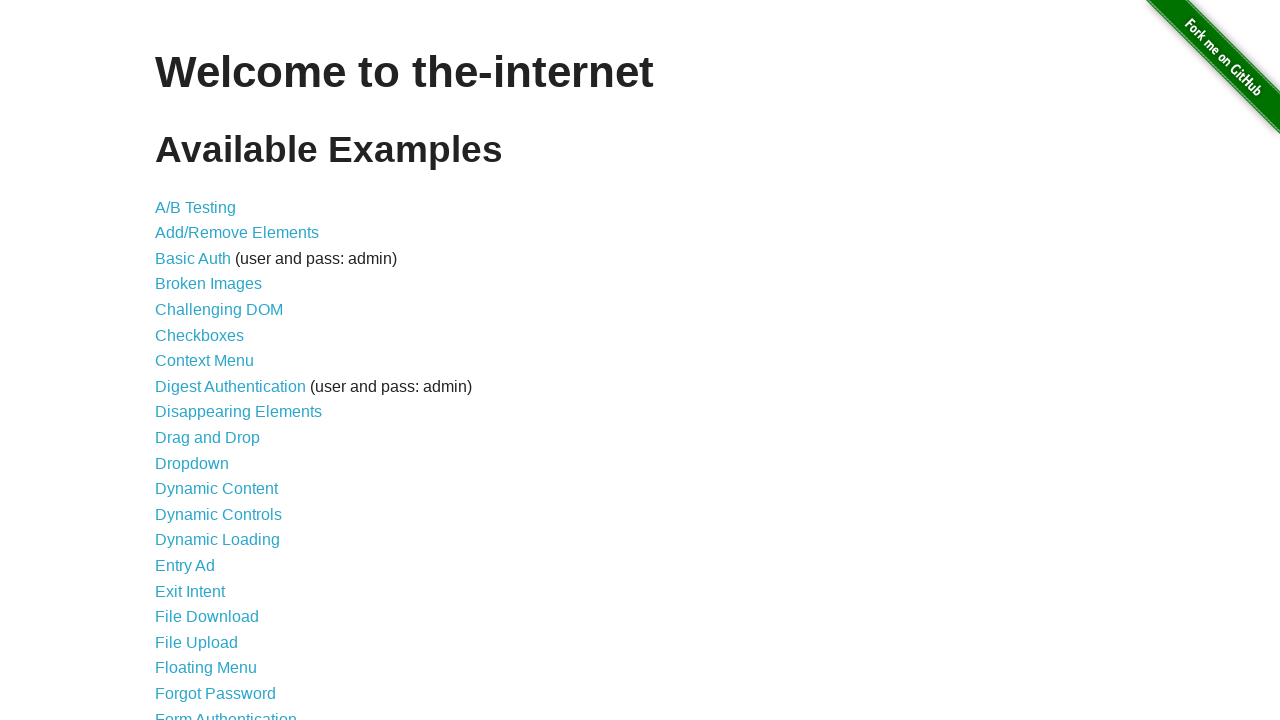

Clicked dropdown link to navigate to dropdown test page at (192, 463) on a[href='/dropdown']
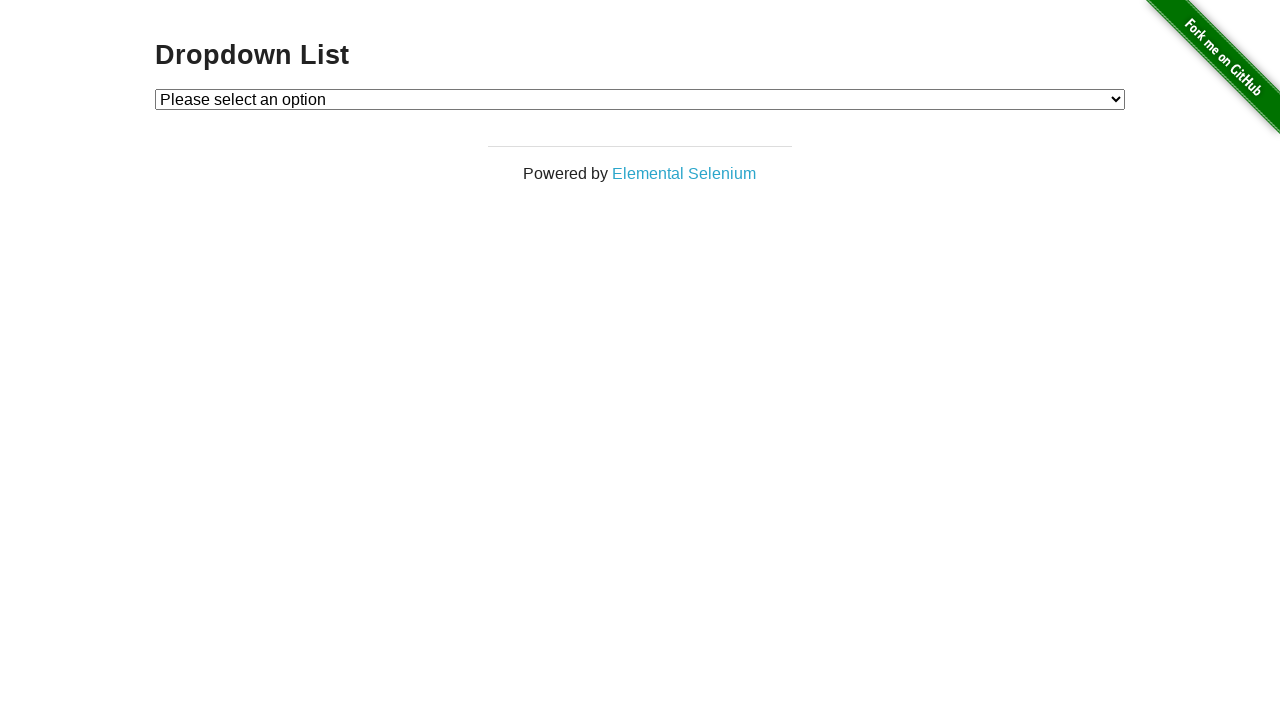

Dropdown element loaded and is visible
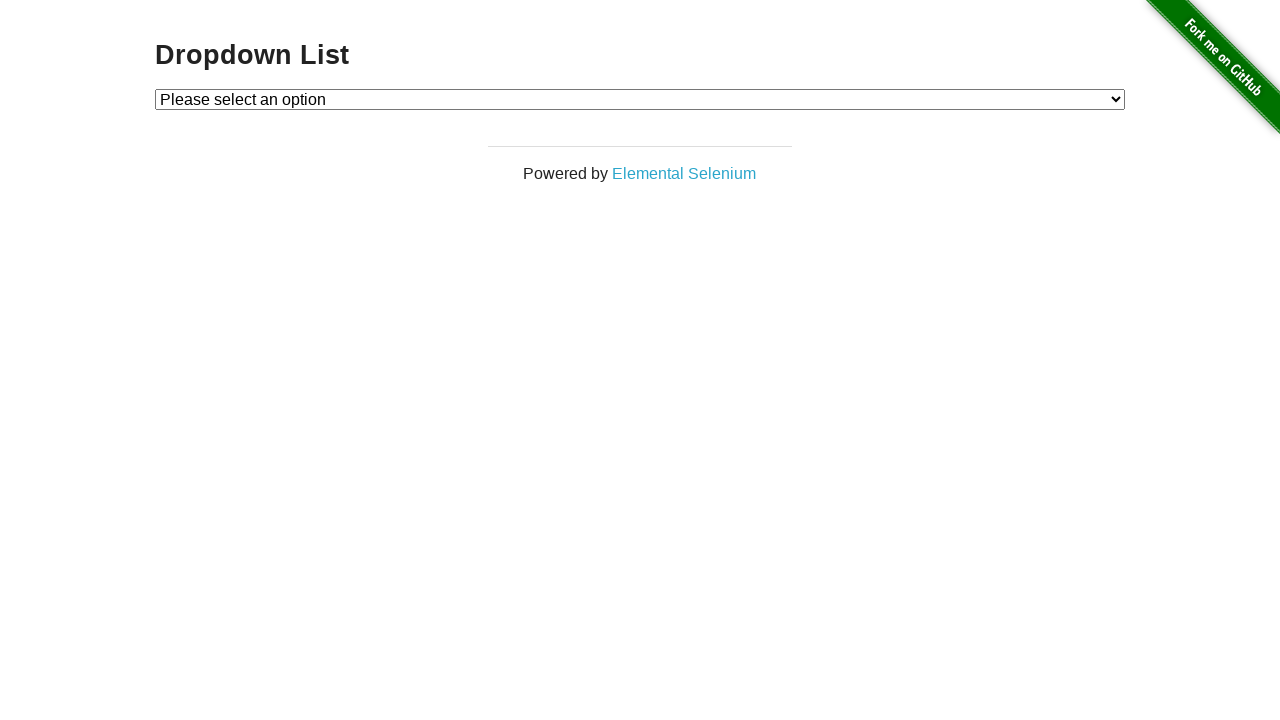

Selected option 1 from dropdown on #dropdown
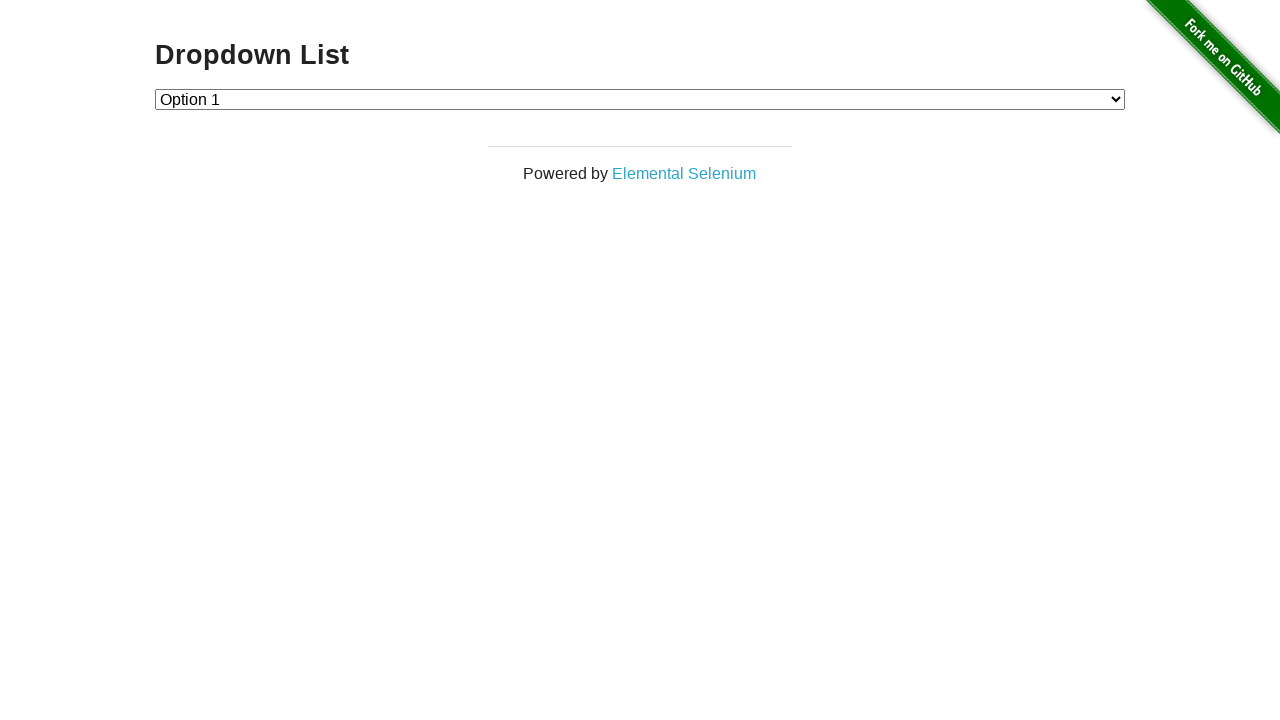

Selected option 2 from dropdown on #dropdown
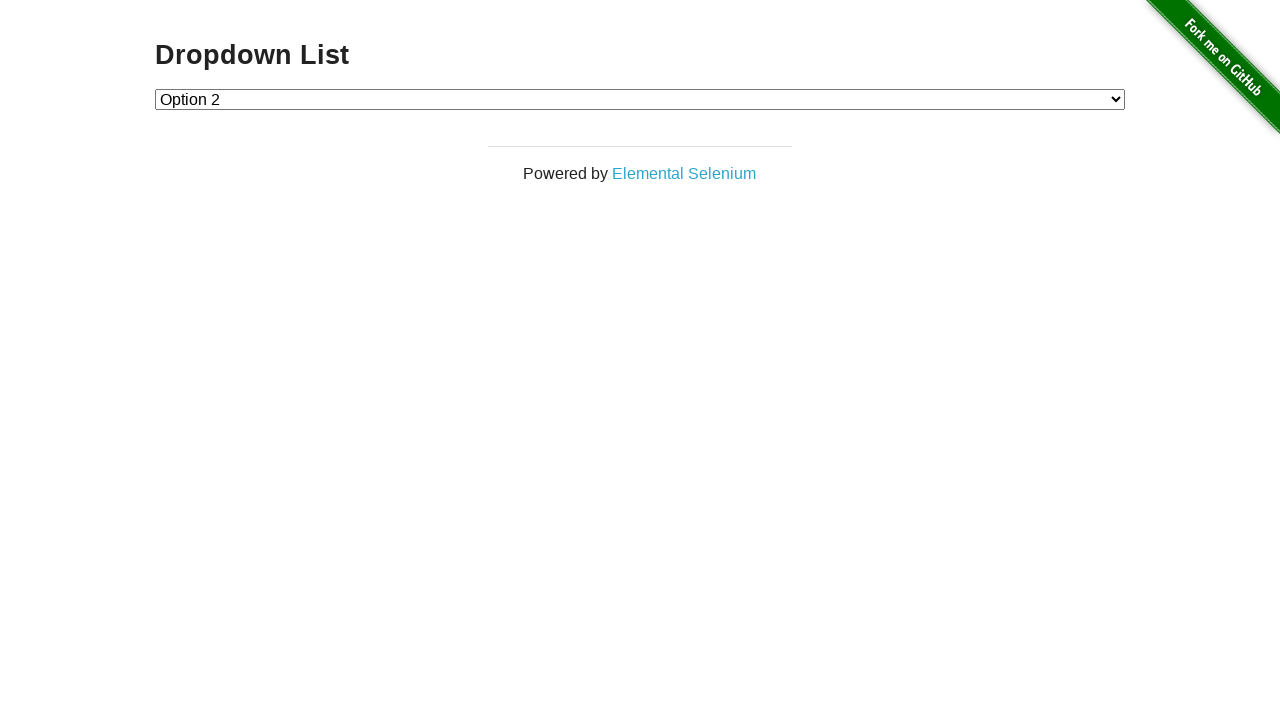

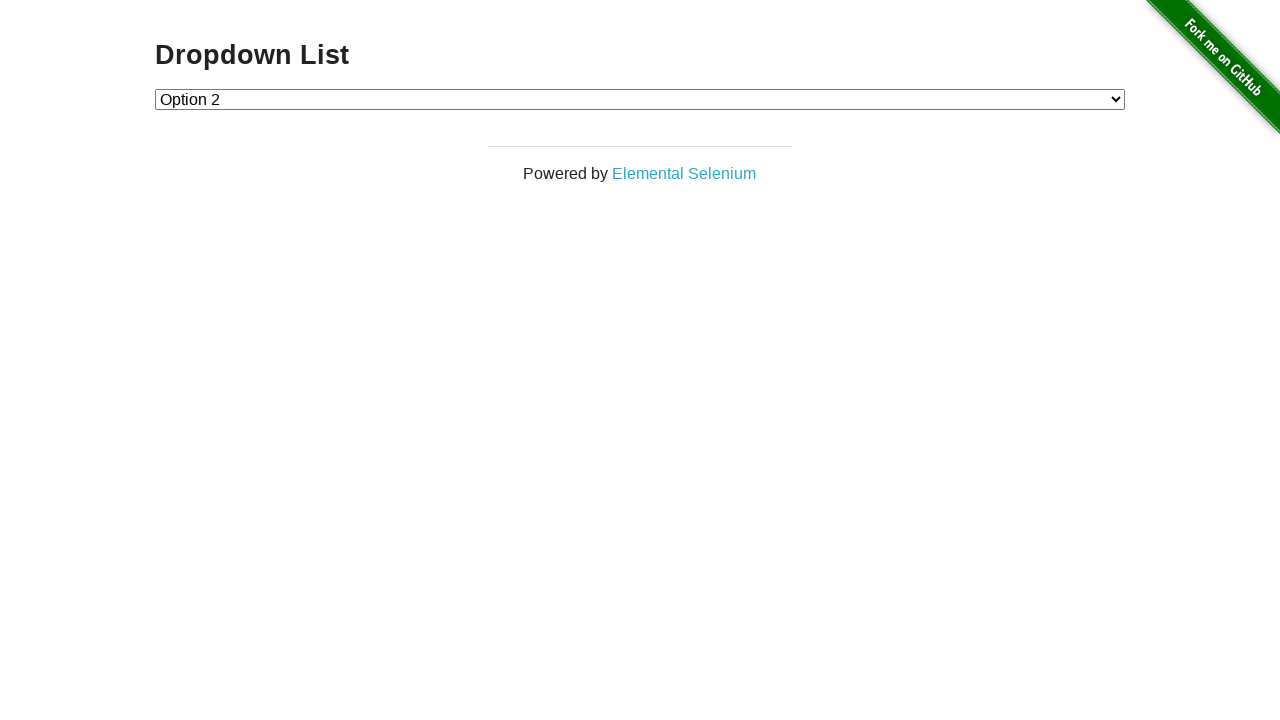